Tests a simple form by filling in first name, last name, city, and country fields using different locator strategies, then submitting the form by clicking a button.

Starting URL: http://suninjuly.github.io/simple_form_find_task.html

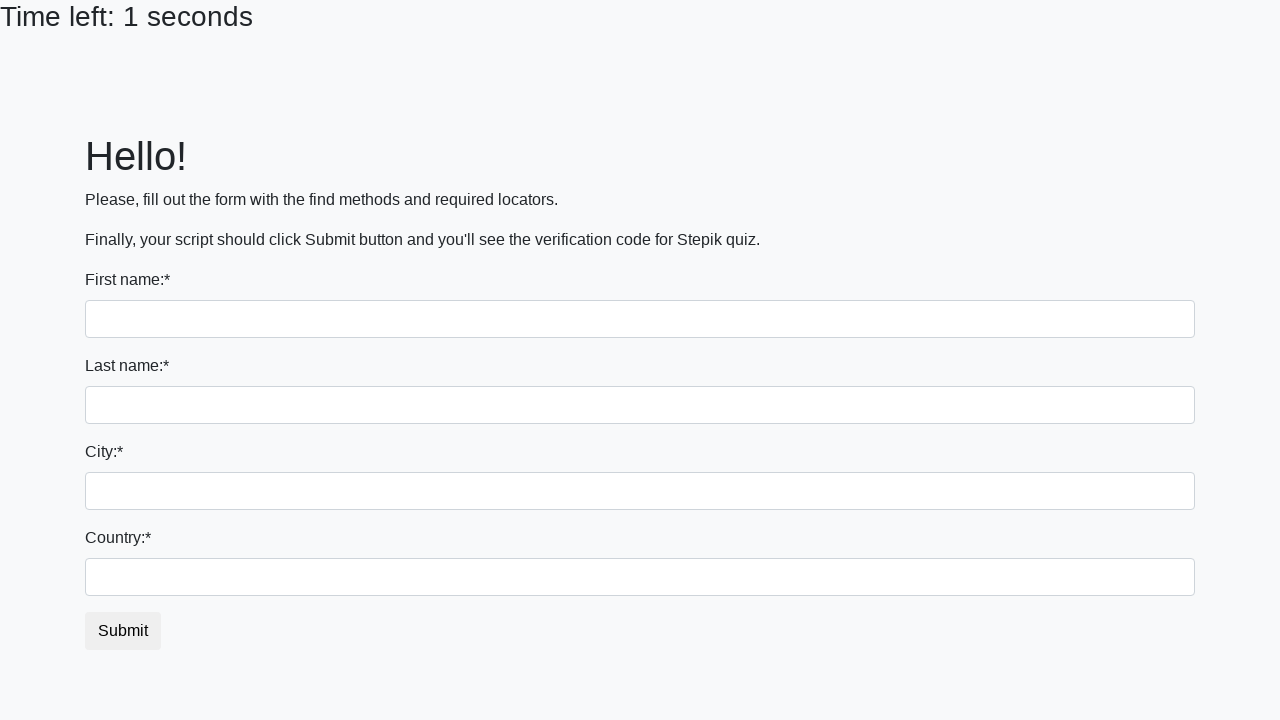

Filled first name field with 'Ivan' on input >> nth=0
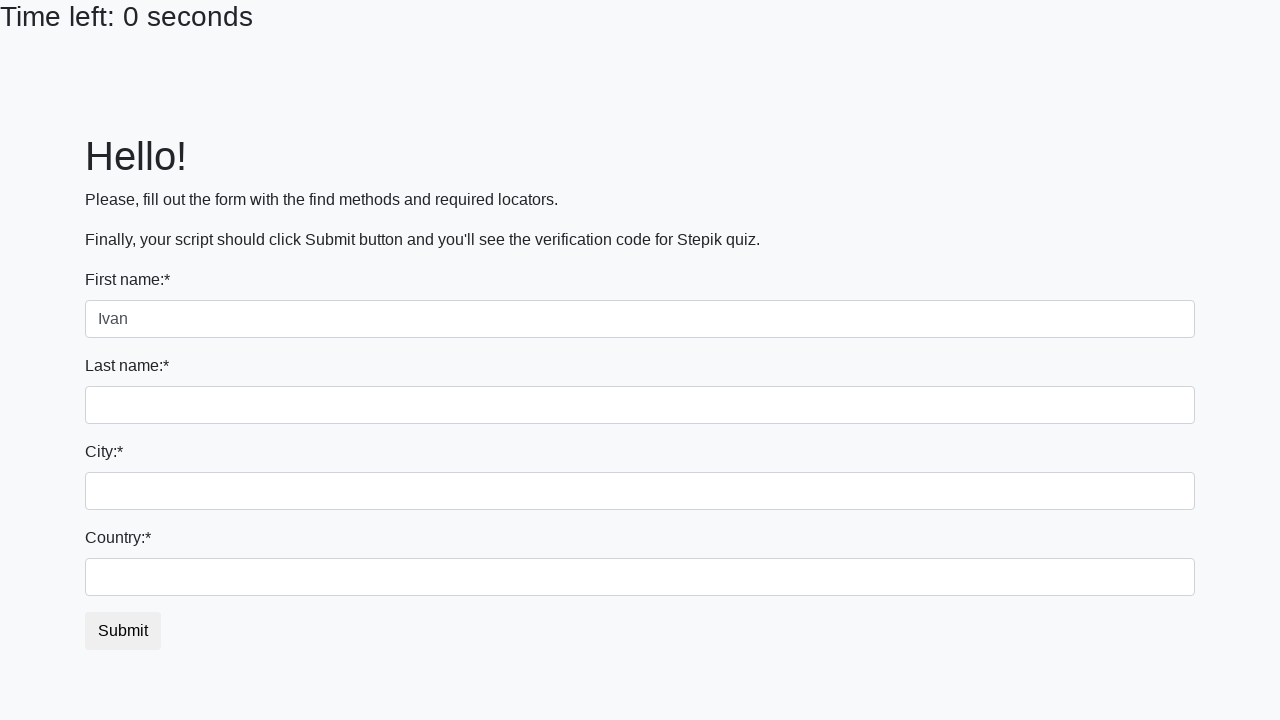

Filled last name field with 'Petrov' on input[name='last_name']
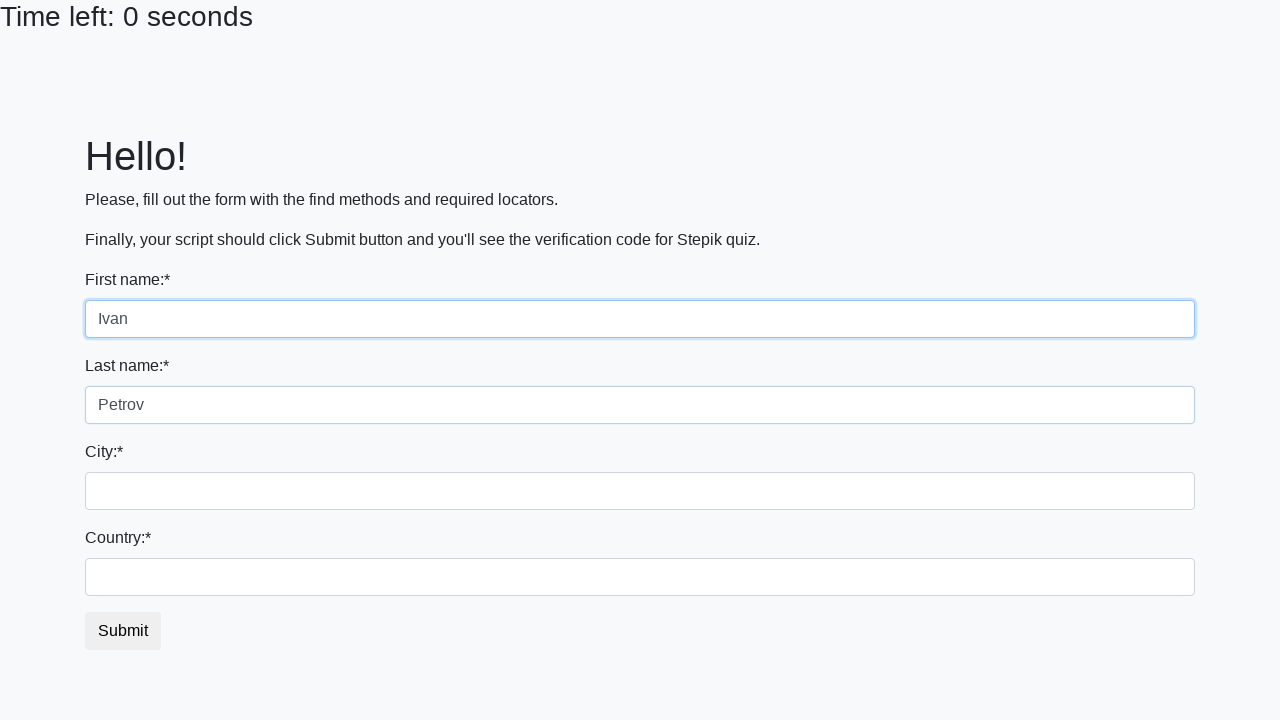

Filled city field with 'Smolensk' on .city
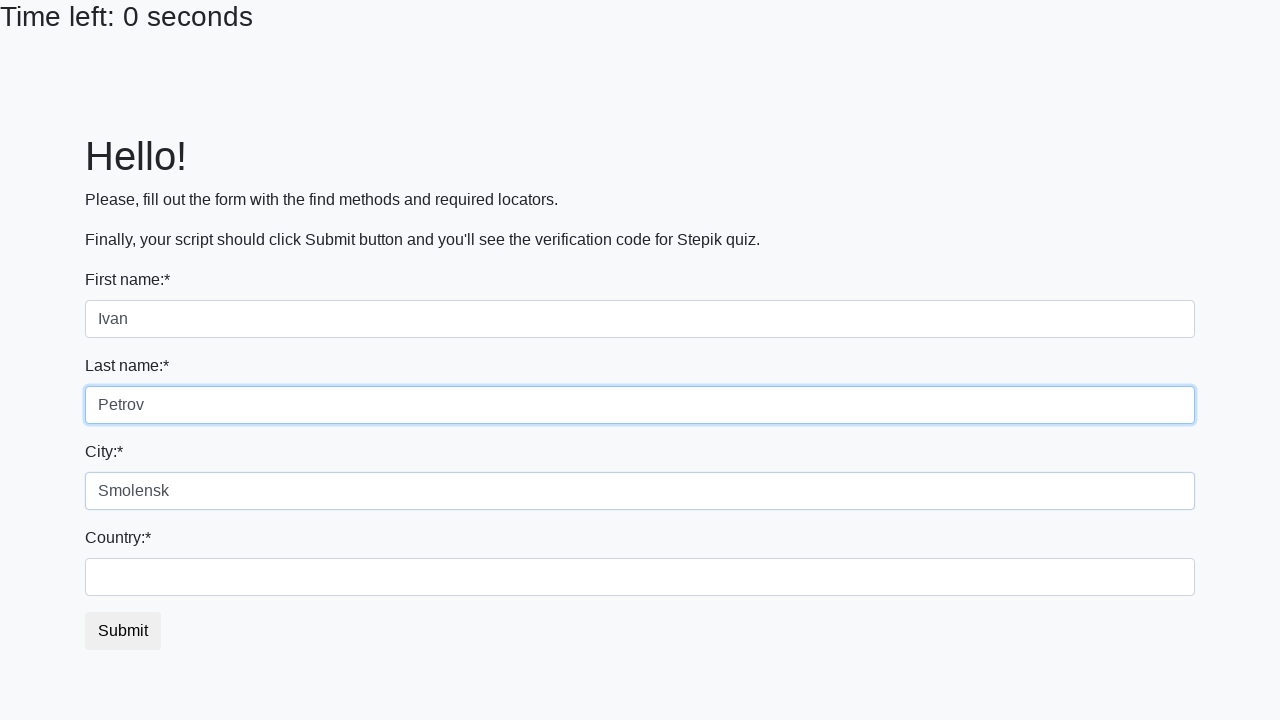

Filled country field with 'Russia' on #country
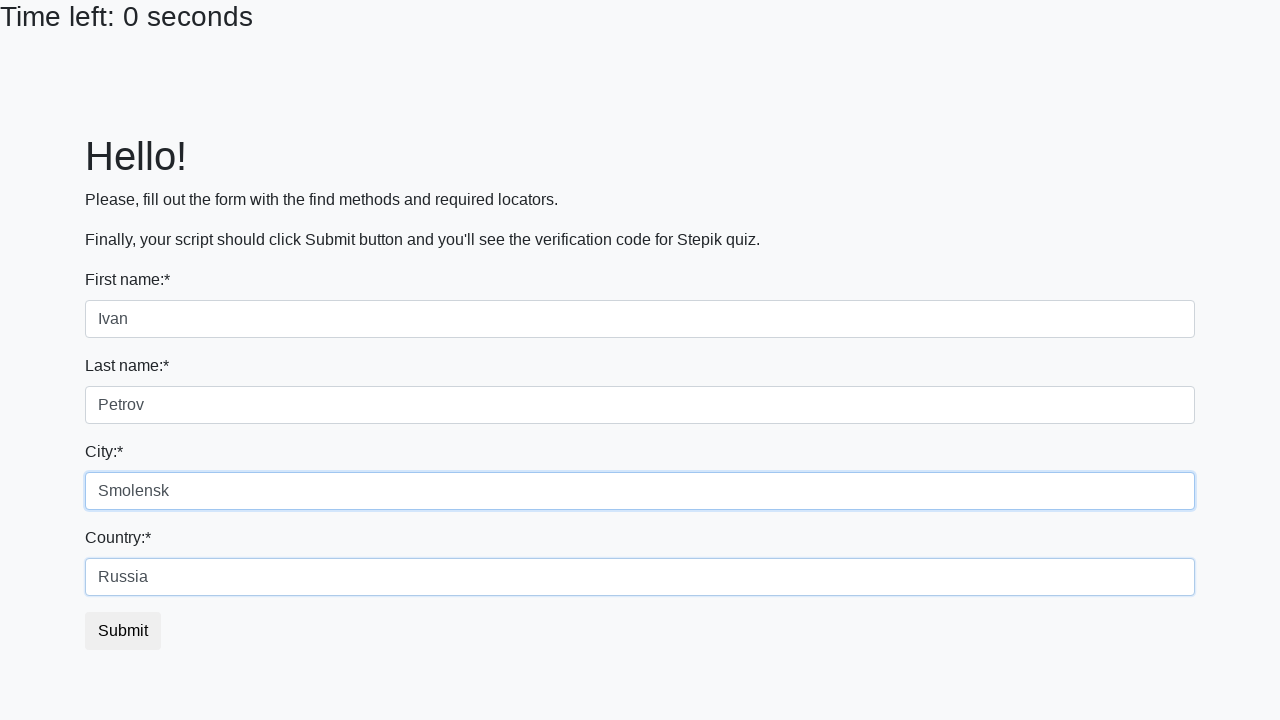

Clicked submit button to submit the form at (123, 631) on button.btn
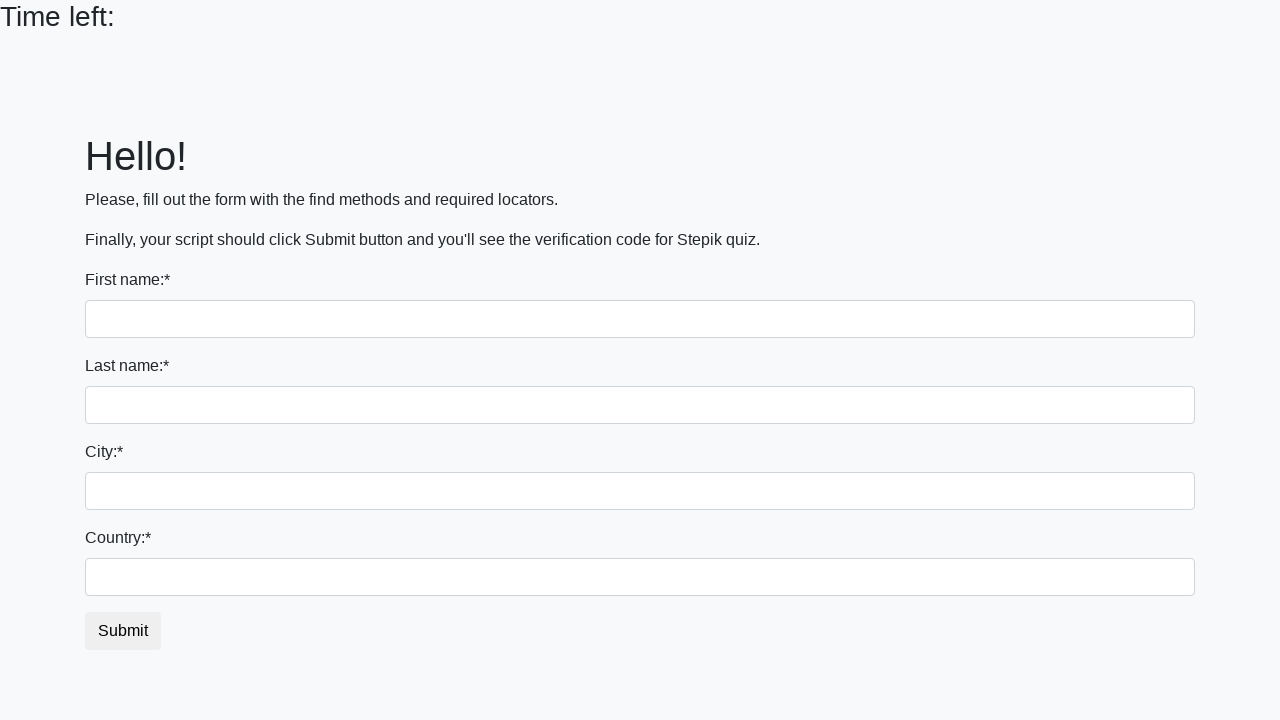

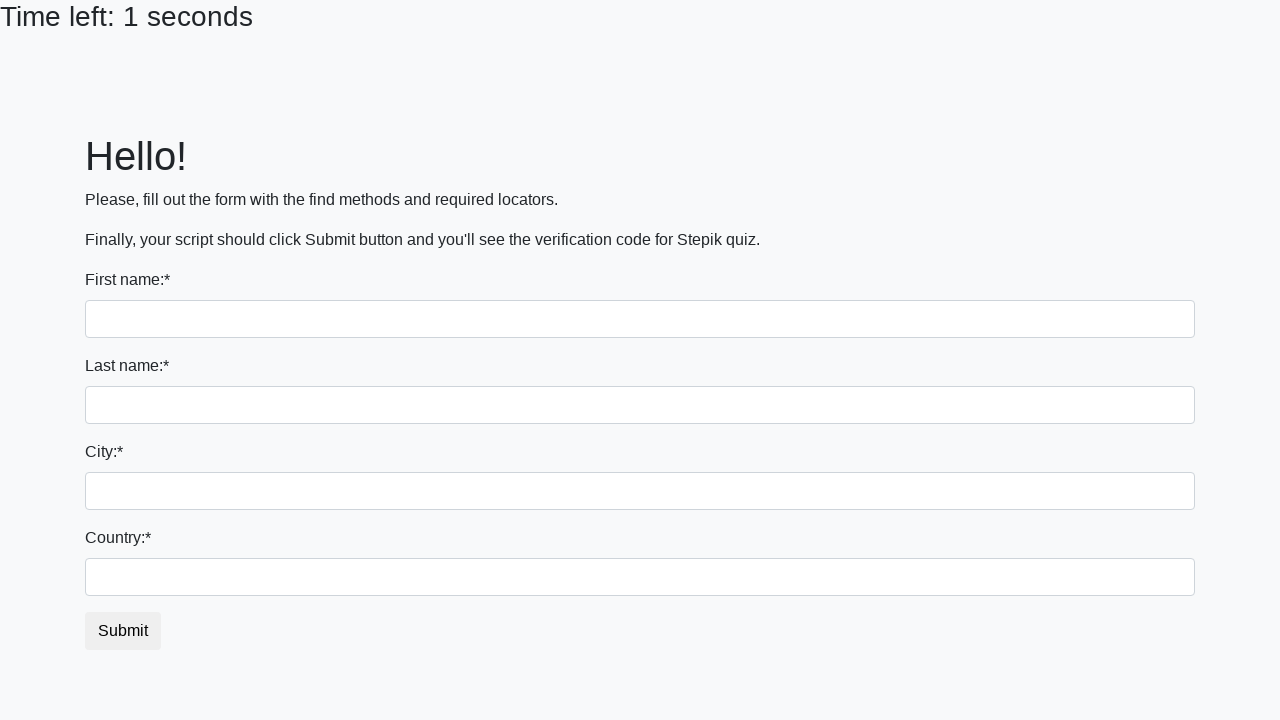